Tests form interaction on a blog page by filling an email field and clicking a radio button using JavaScript execution

Starting URL: https://testautomationpractice.blogspot.com/

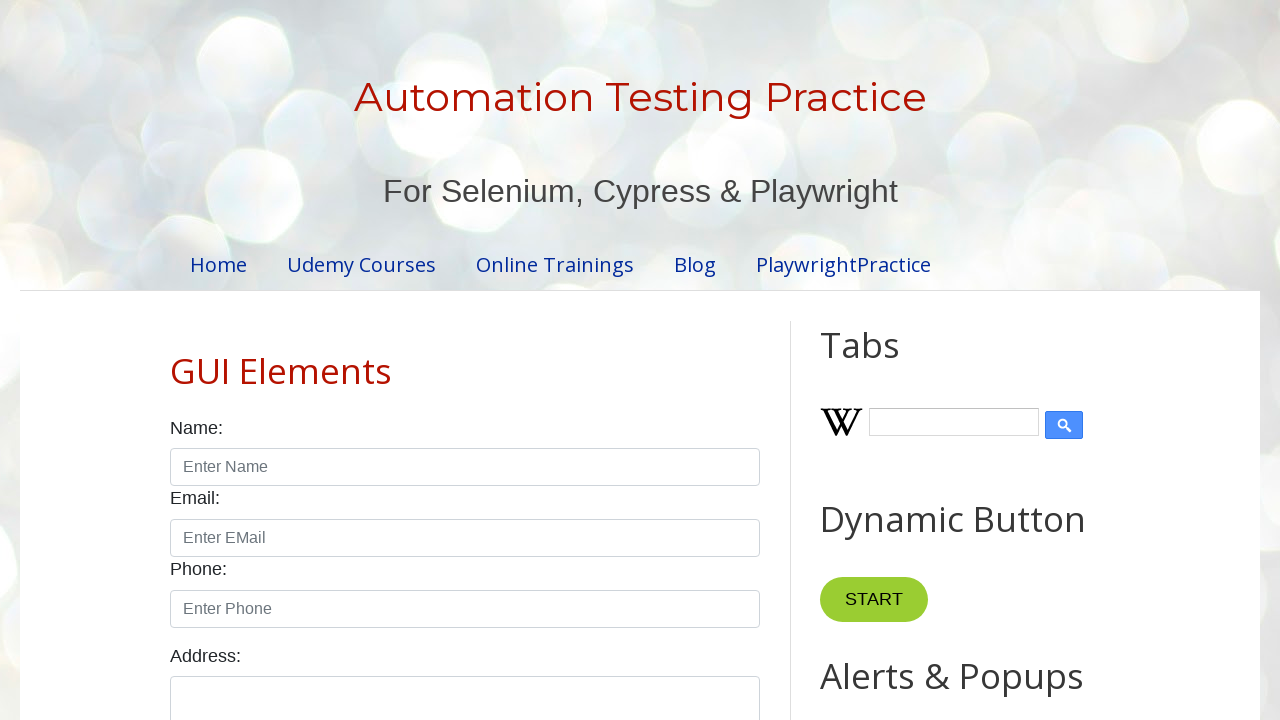

Filled email field with 'michael@john.com' using JavaScript execution
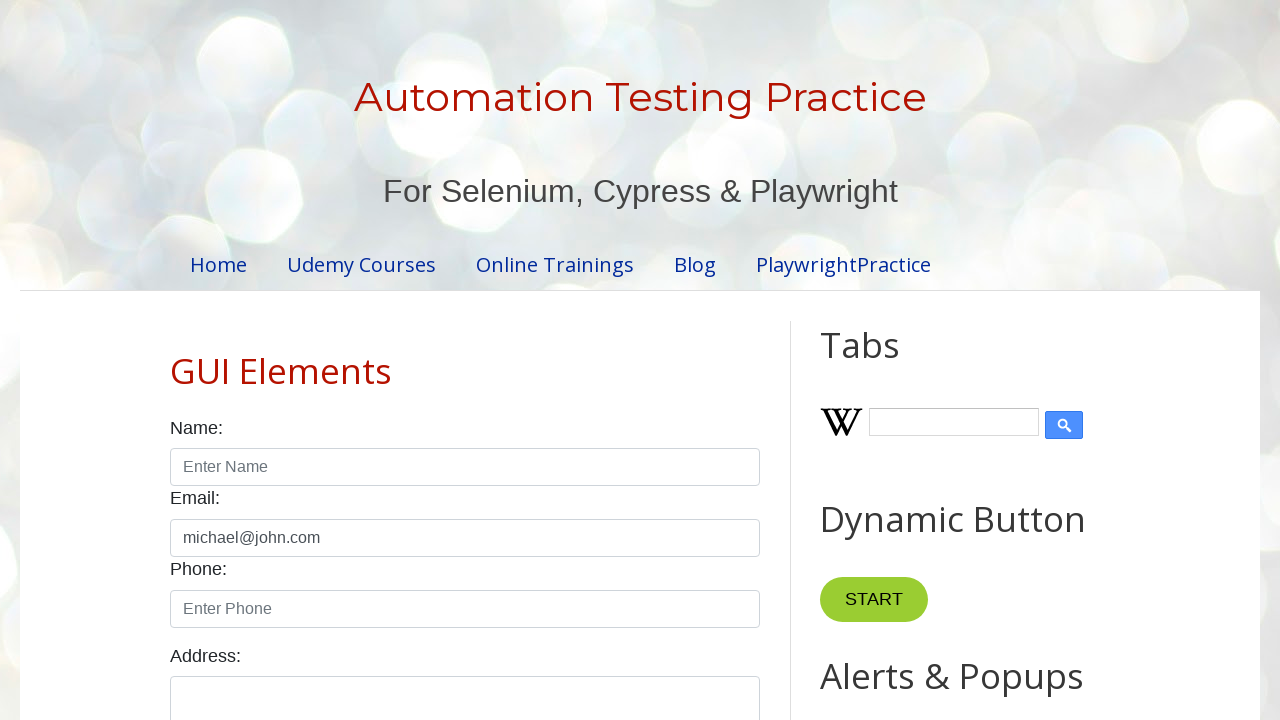

Clicked female radio button using JavaScript execution
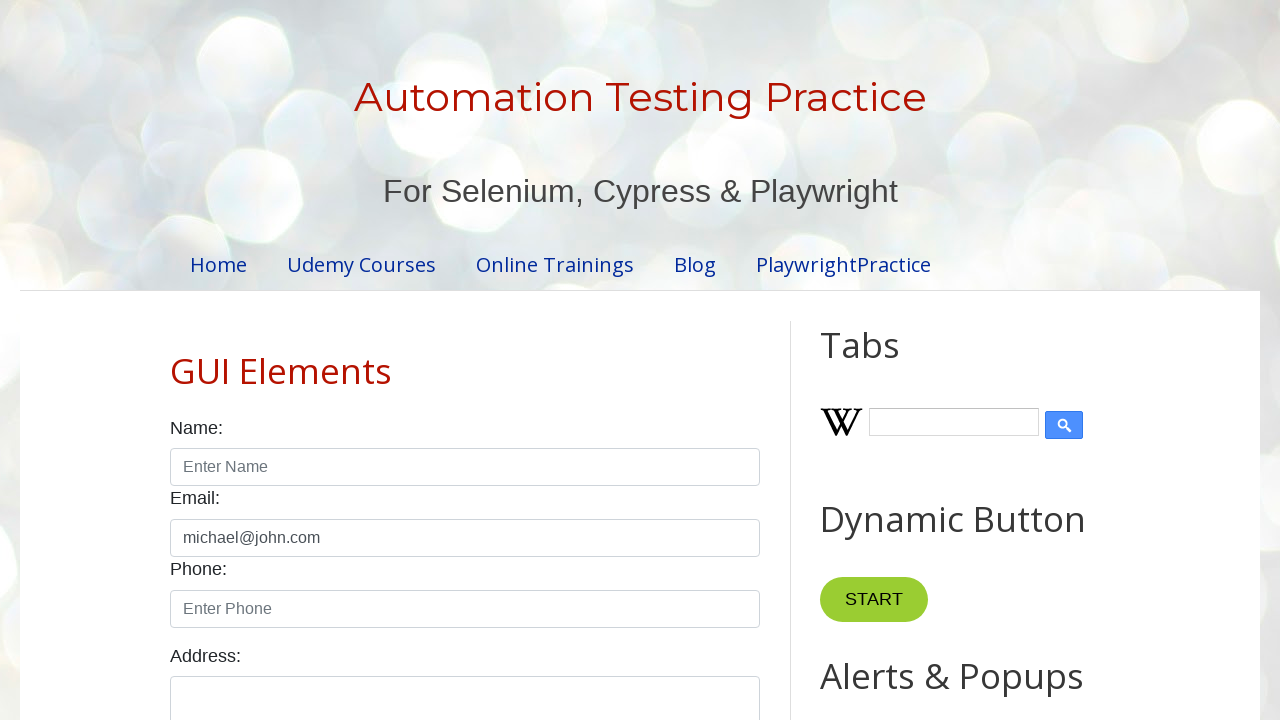

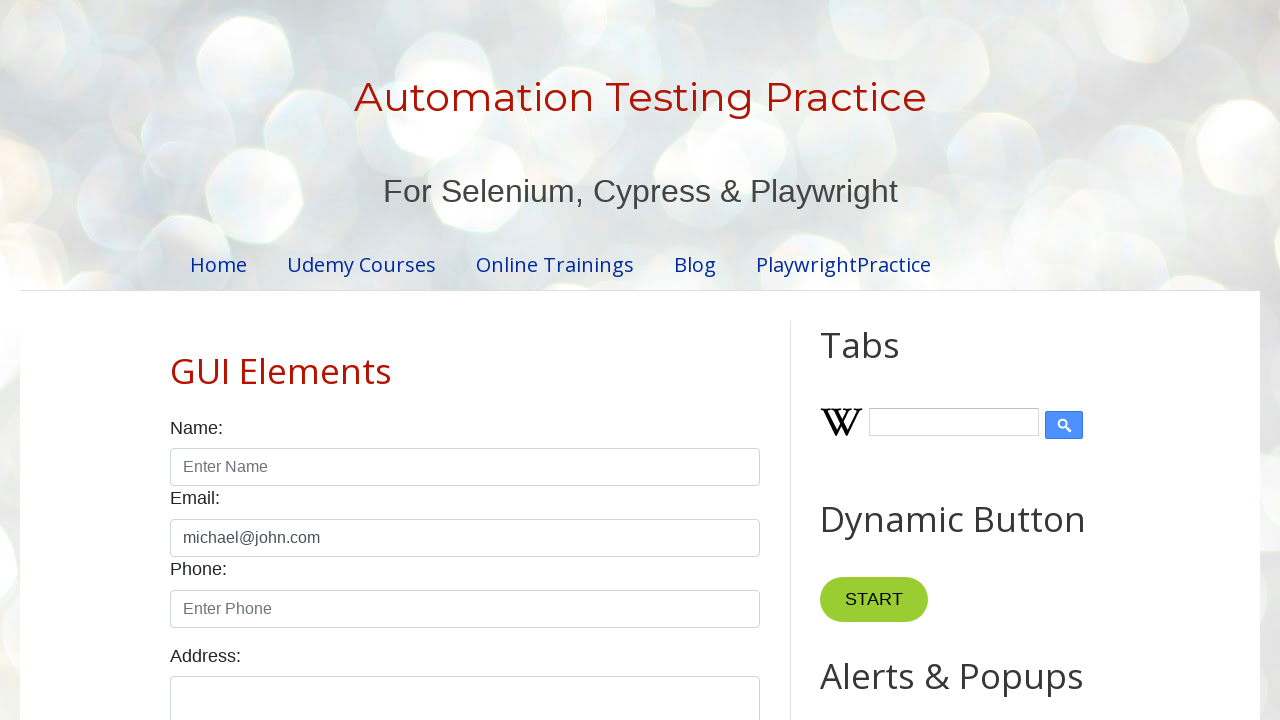